Tests flight booking form by selecting origin and destination airports, choosing passenger count, selecting currency, and submitting the search

Starting URL: https://rahulshettyacademy.com/dropdownsPractise/

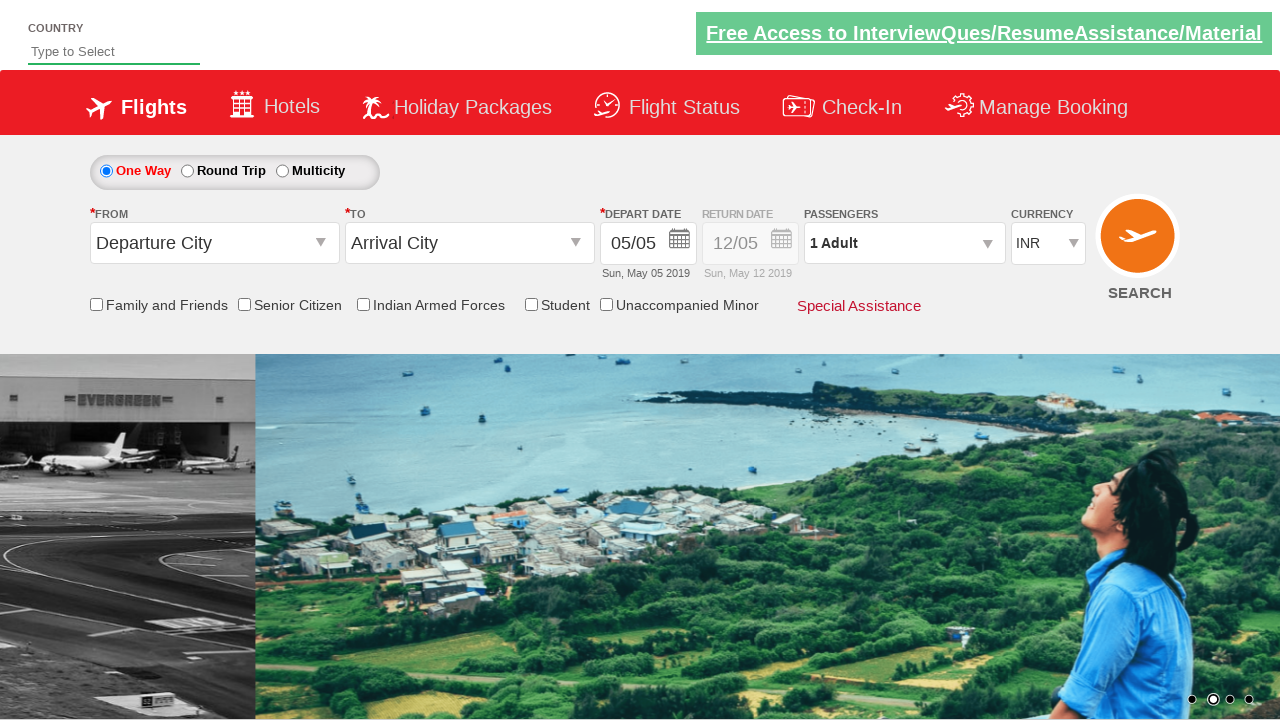

Clicked on origin station dropdown at (214, 243) on #ctl00_mainContent_ddl_originStation1_CTXT
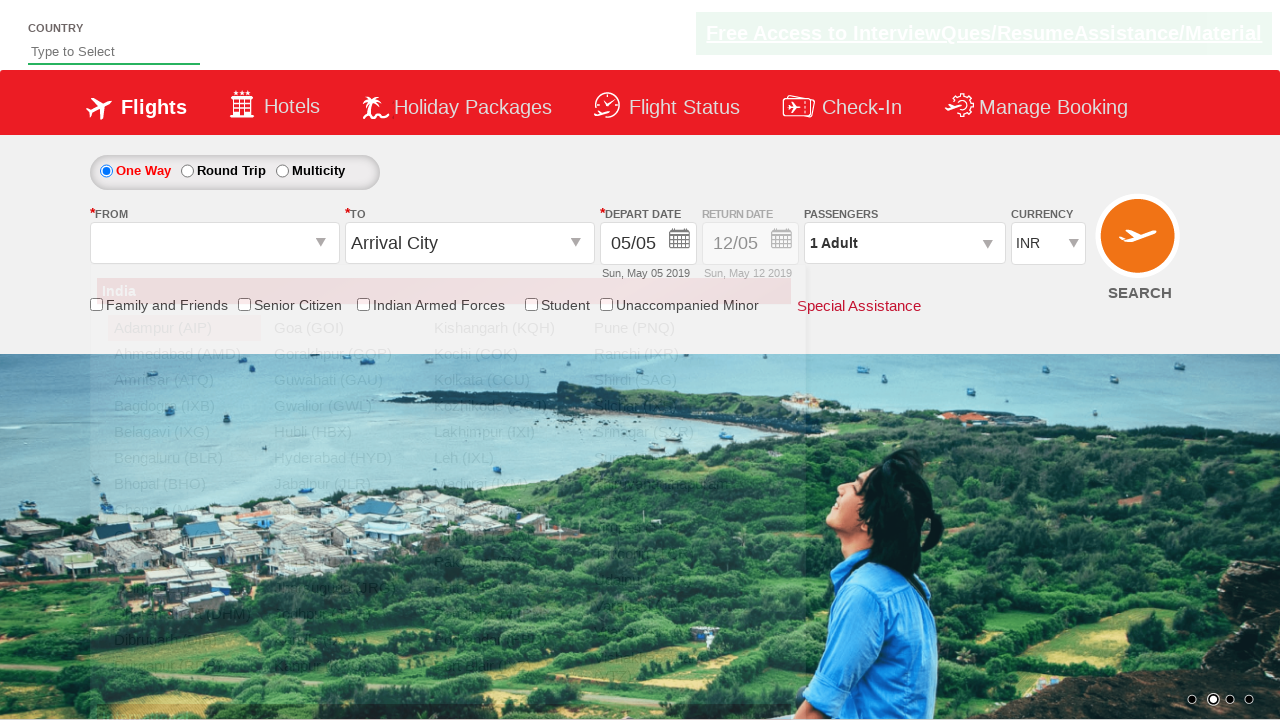

Selected PNQ as origin airport at (664, 328) on a[value='PNQ']
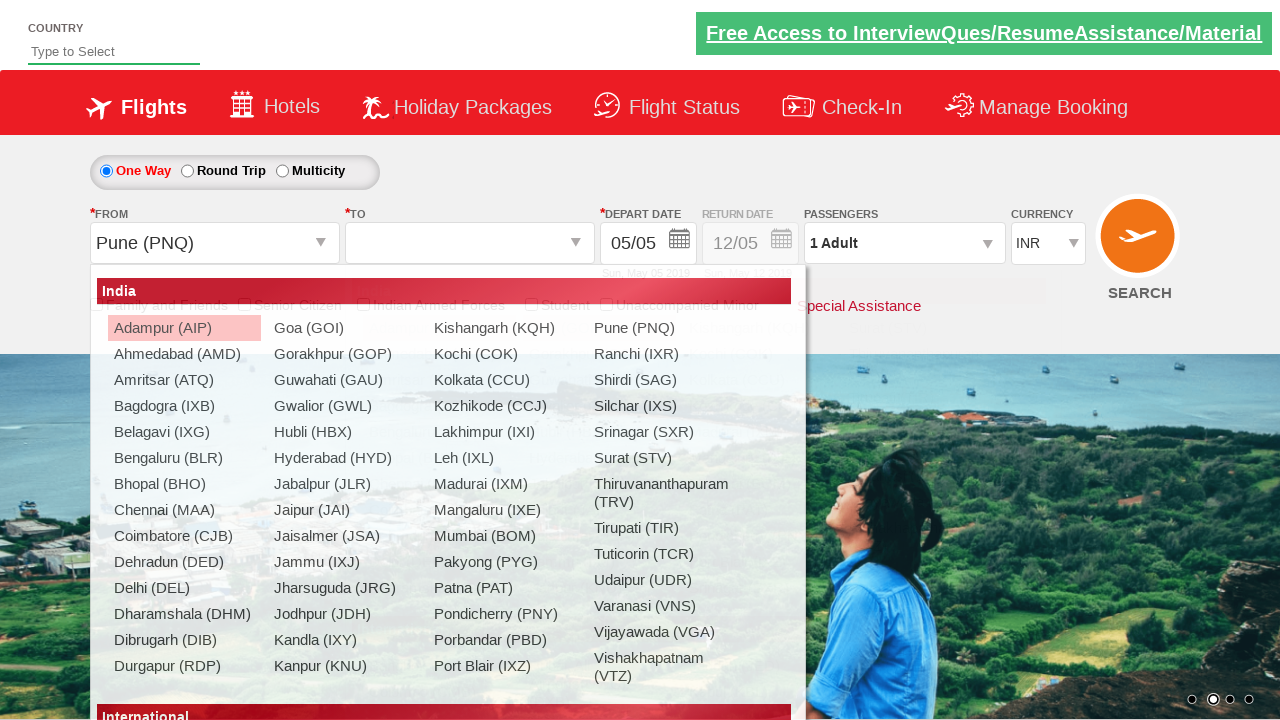

Waited for destination dropdown to be ready
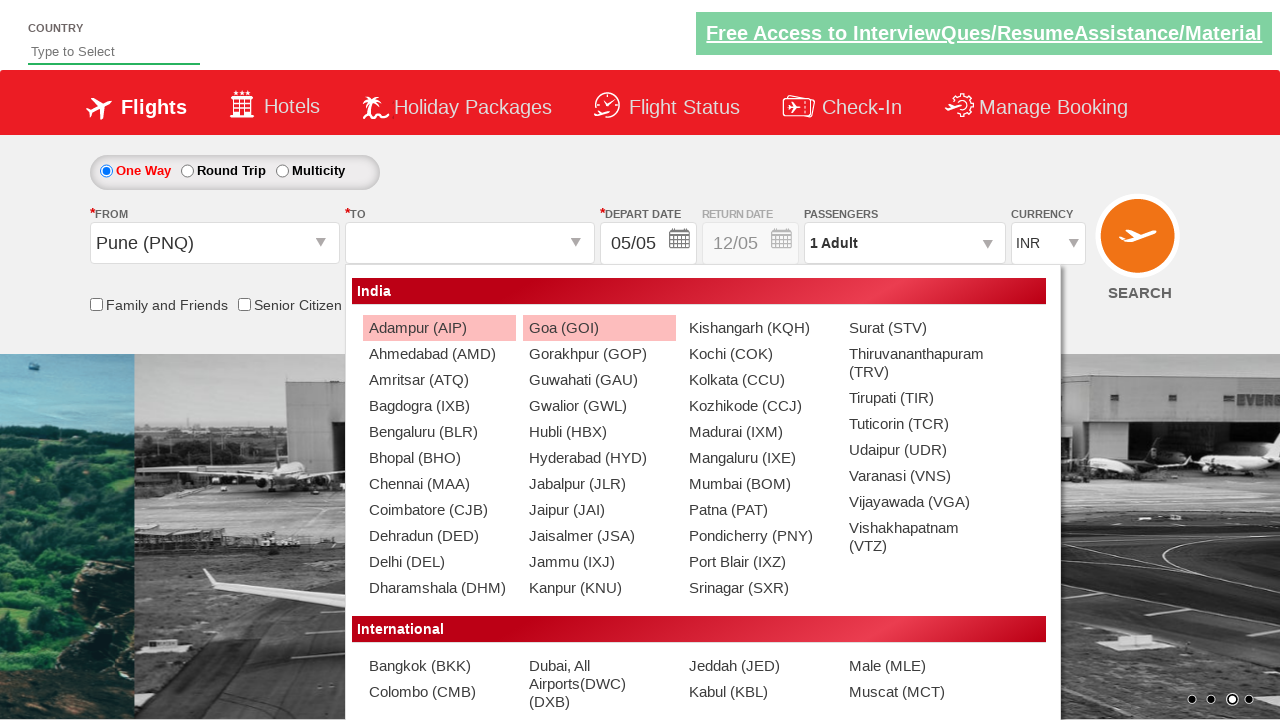

Selected CCU as destination airport at (759, 380) on div#ctl00_mainContent_ddl_destinationStation1_CTNR a[value='CCU']
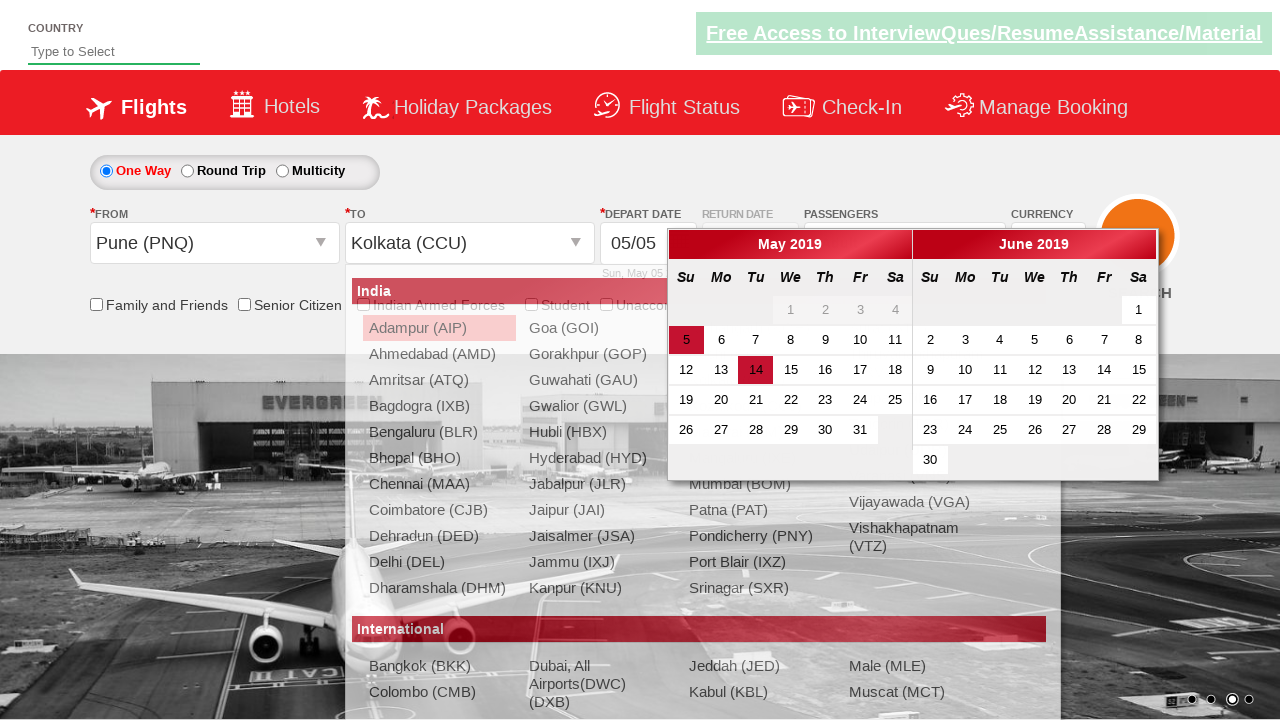

Retrieved style attribute to verify one-way trip
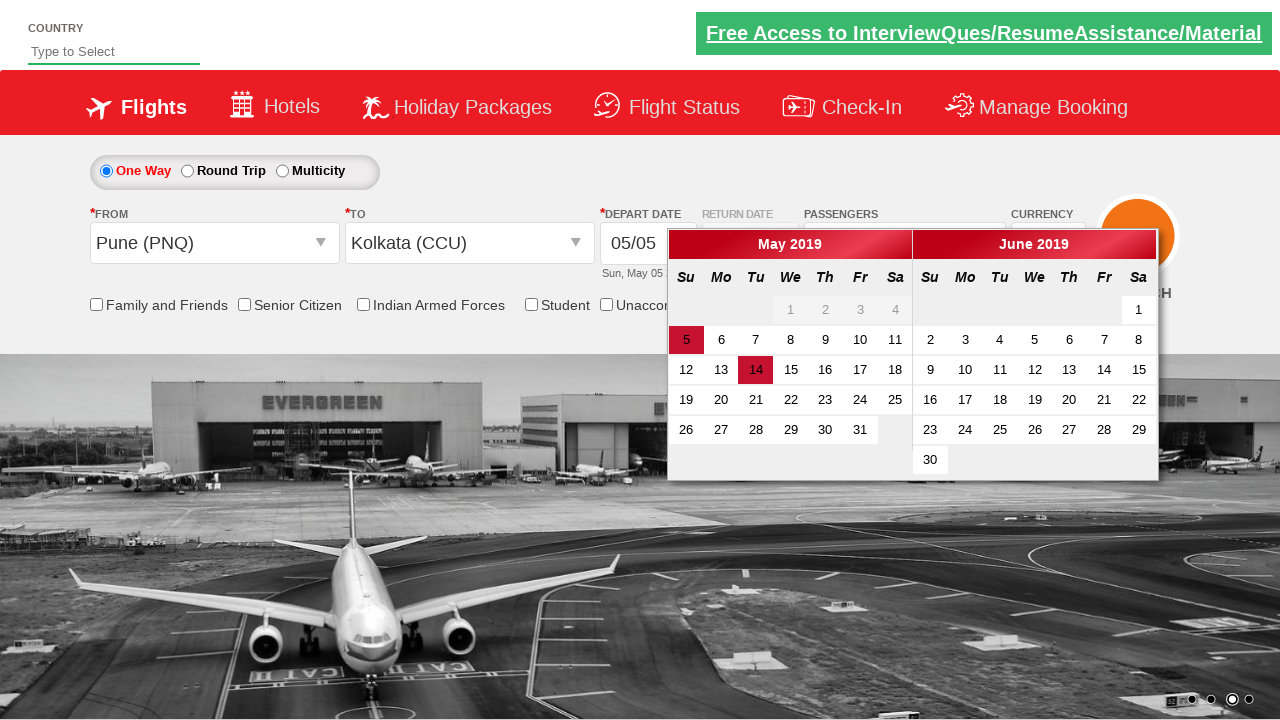

Verified return date is disabled for one-way trip
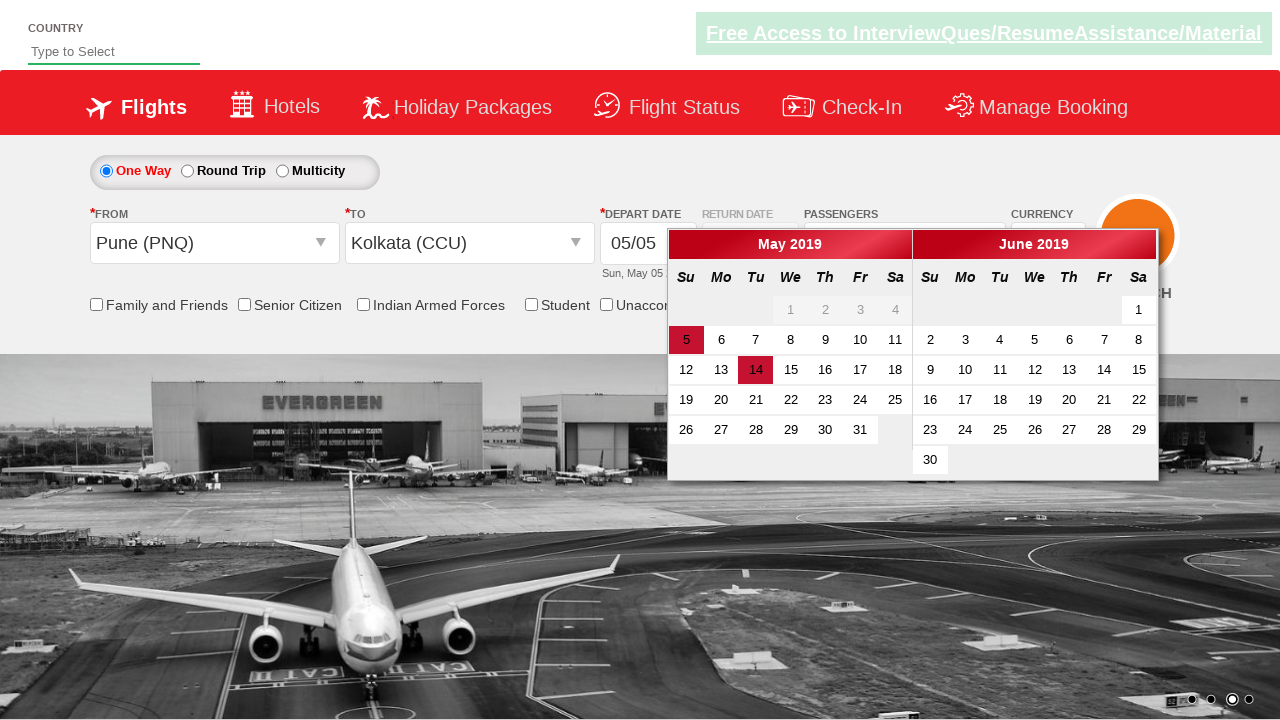

Selected Friends and Family checkbox at (96, 304) on input[id*='friendsandfamily']
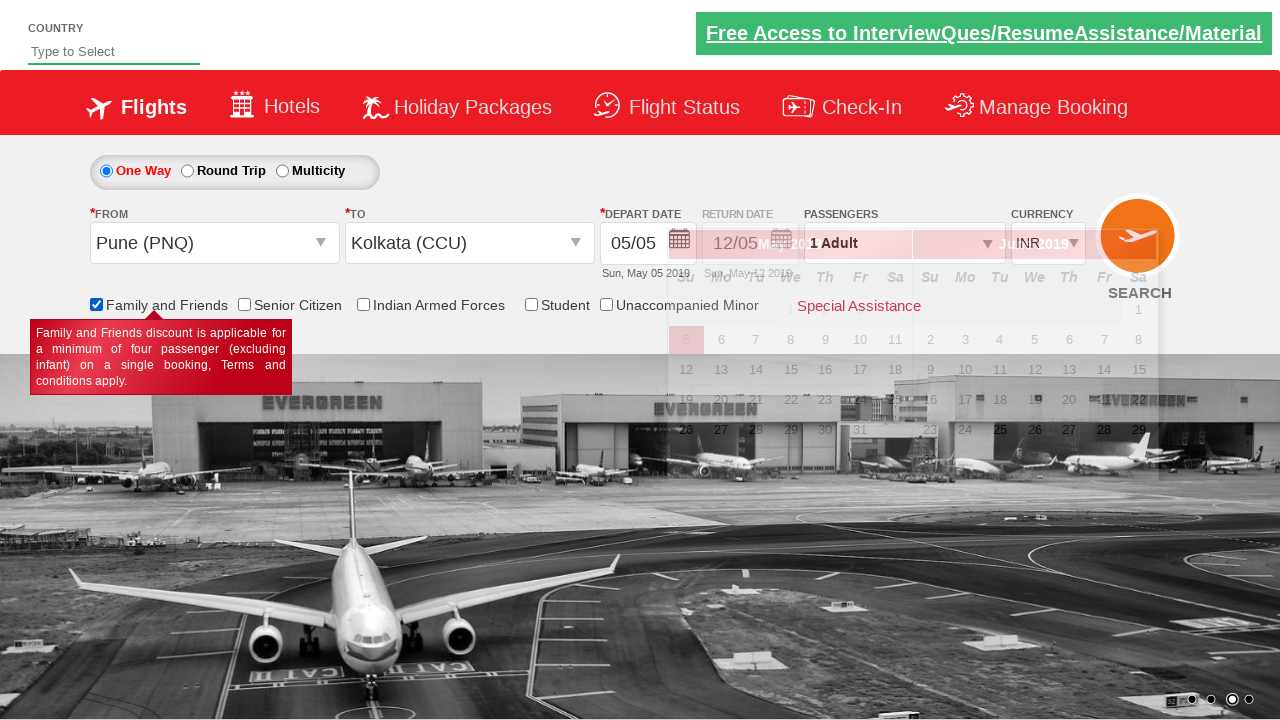

Clicked on passenger info dropdown at (904, 243) on #divpaxinfo
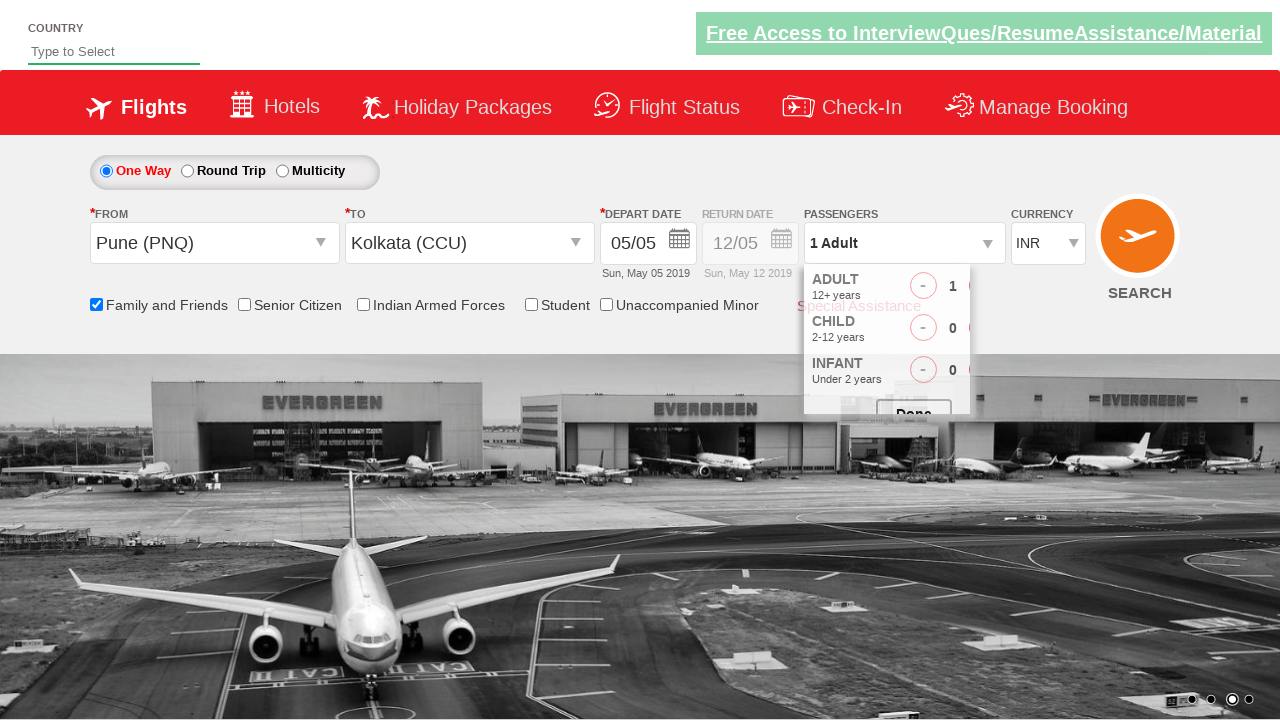

Waited for passenger dropdown to open
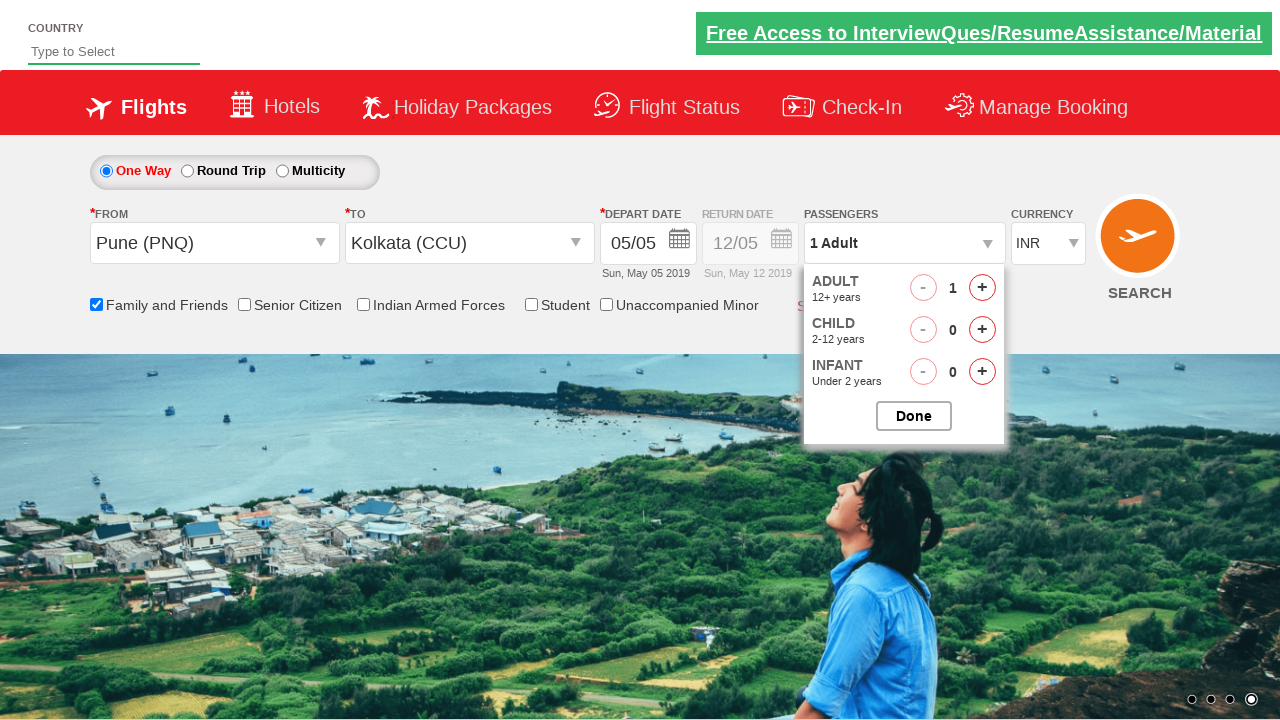

Incremented adult passenger count (iteration 1 of 4) at (982, 288) on #hrefIncAdt
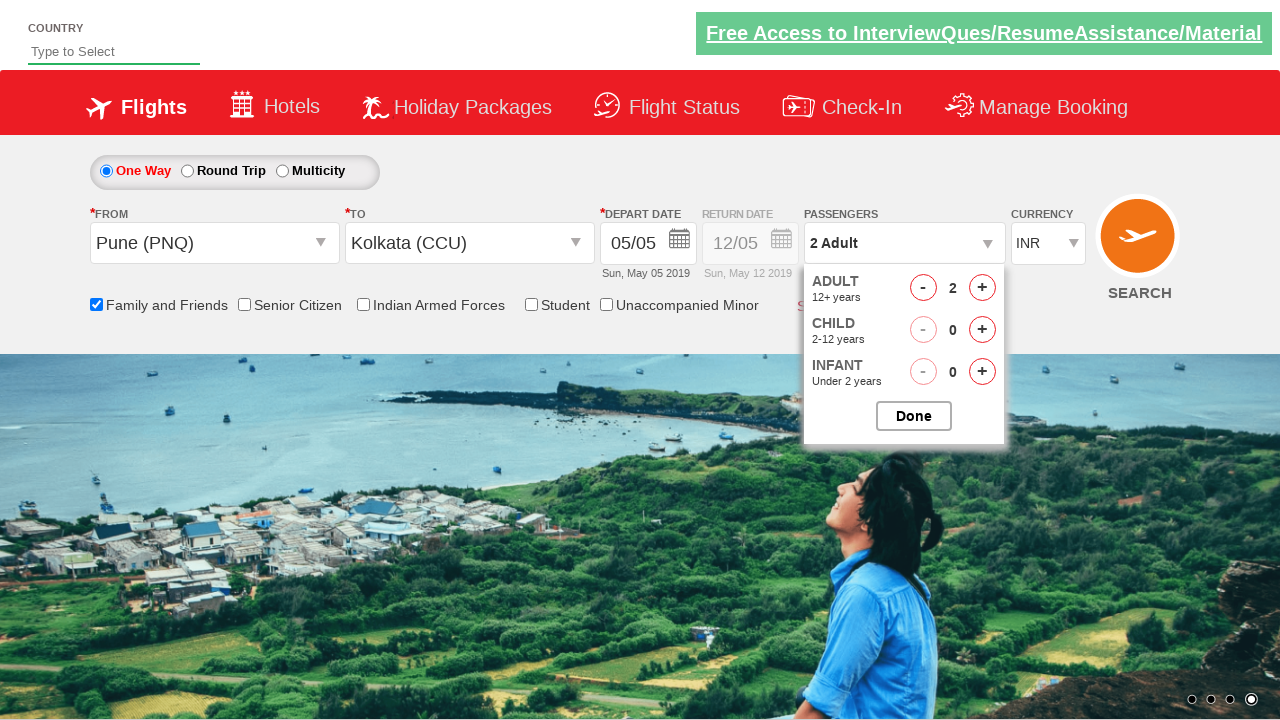

Incremented adult passenger count (iteration 2 of 4) at (982, 288) on #hrefIncAdt
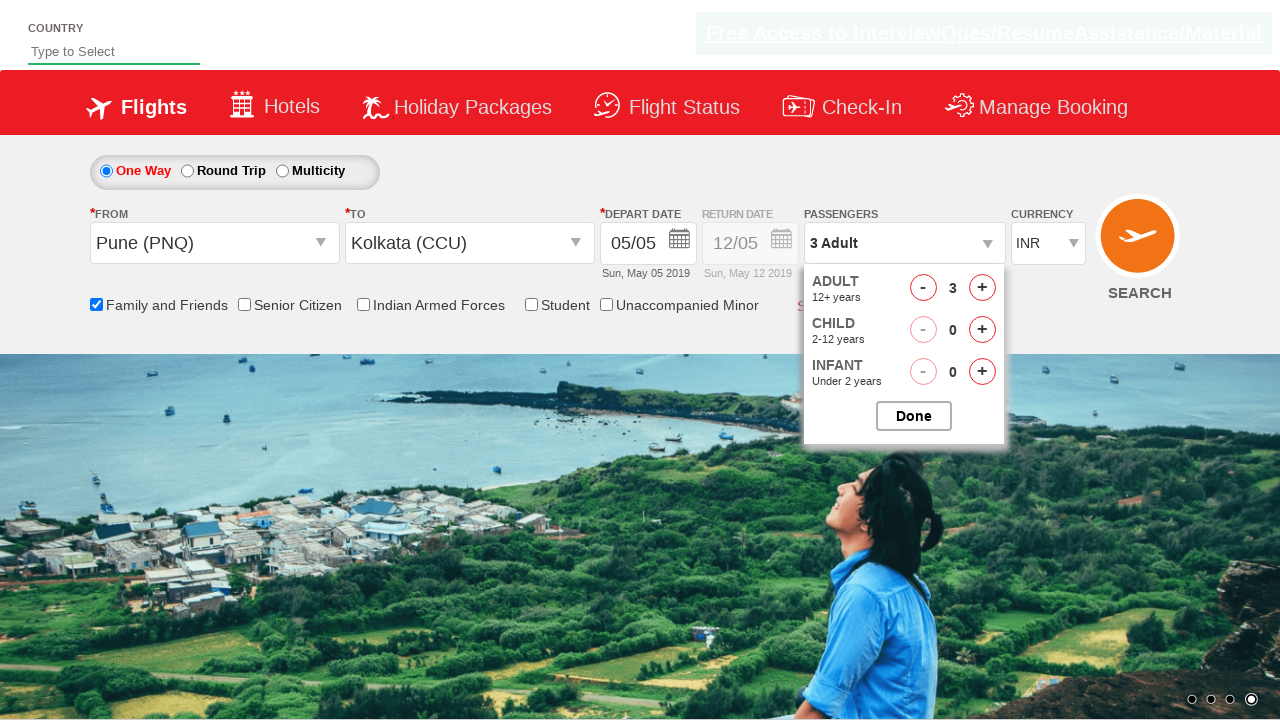

Incremented adult passenger count (iteration 3 of 4) at (982, 288) on #hrefIncAdt
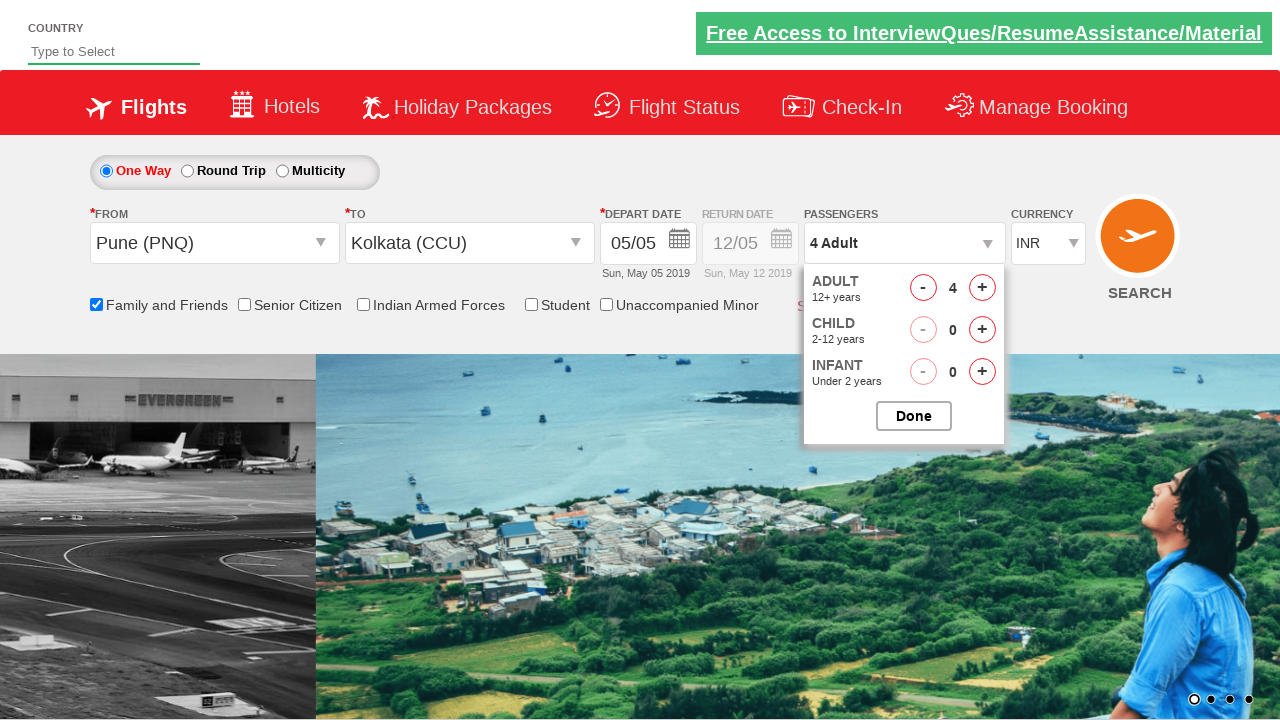

Incremented adult passenger count (iteration 4 of 4) at (982, 288) on #hrefIncAdt
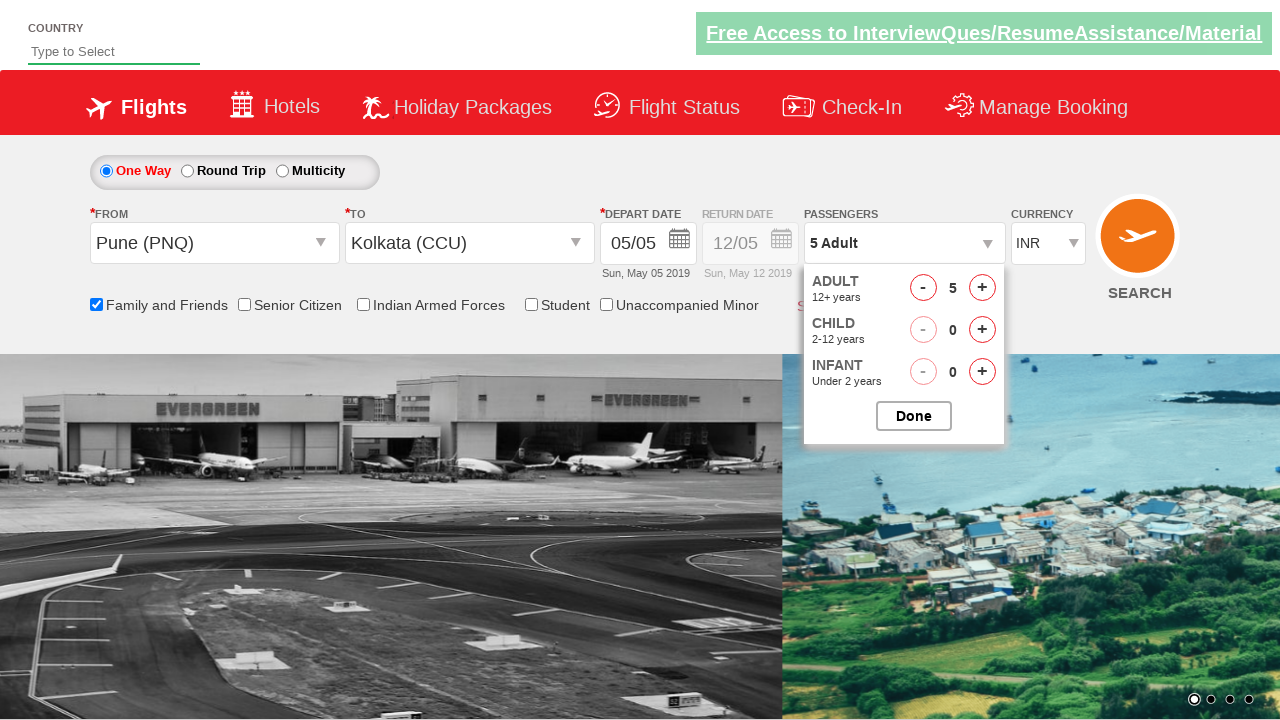

Verified passenger count is 5 adults
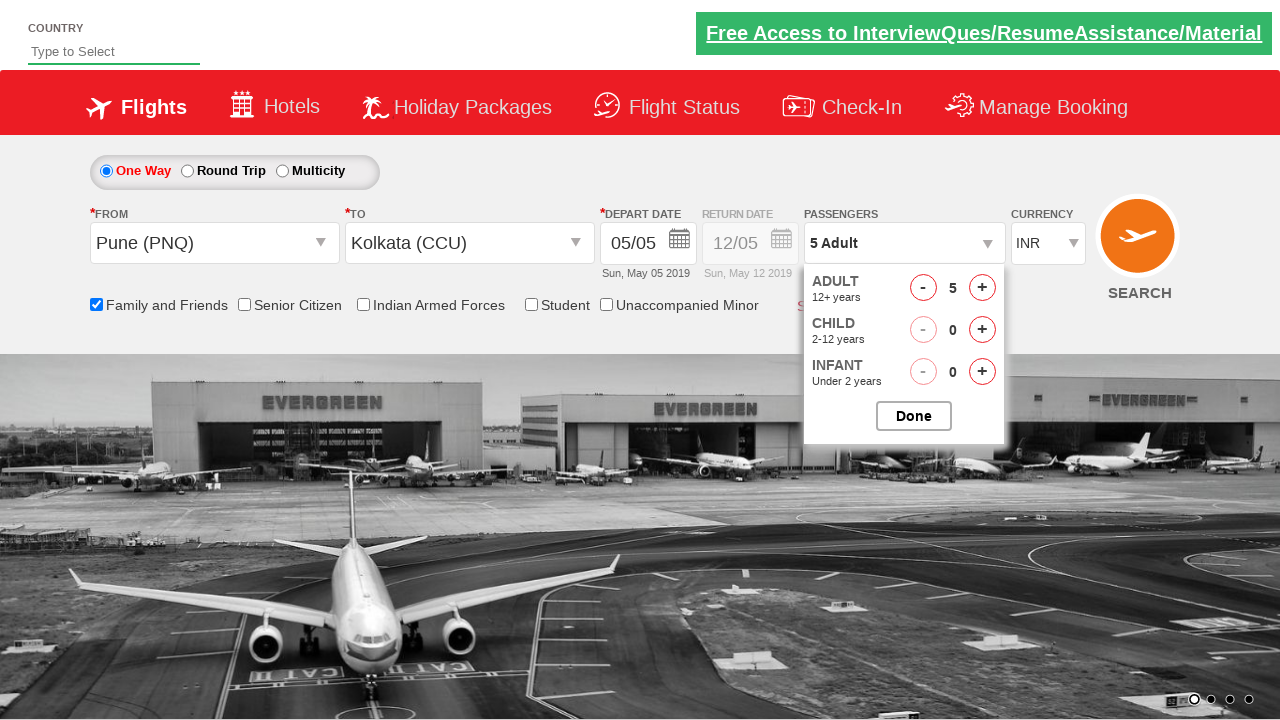

Closed passenger selection dropdown at (914, 416) on #btnclosepaxoption
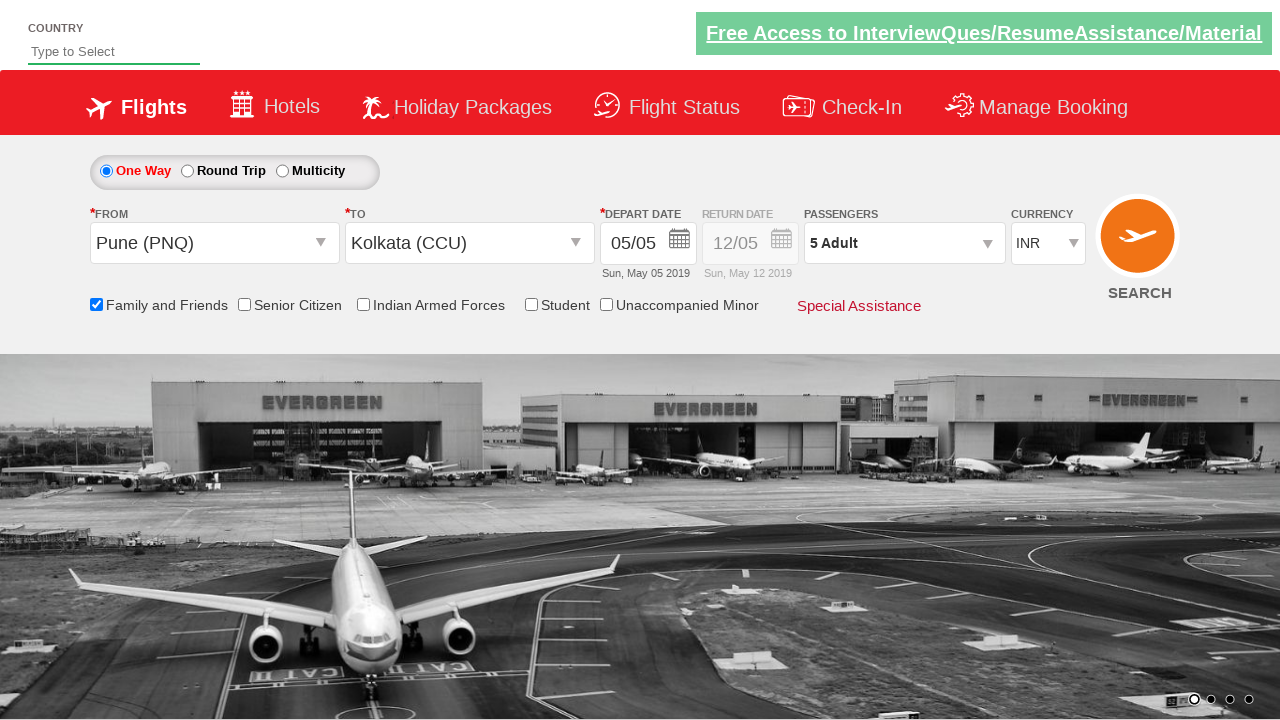

Selected currency from dropdown (index 1) on #ctl00_mainContent_DropDownListCurrency
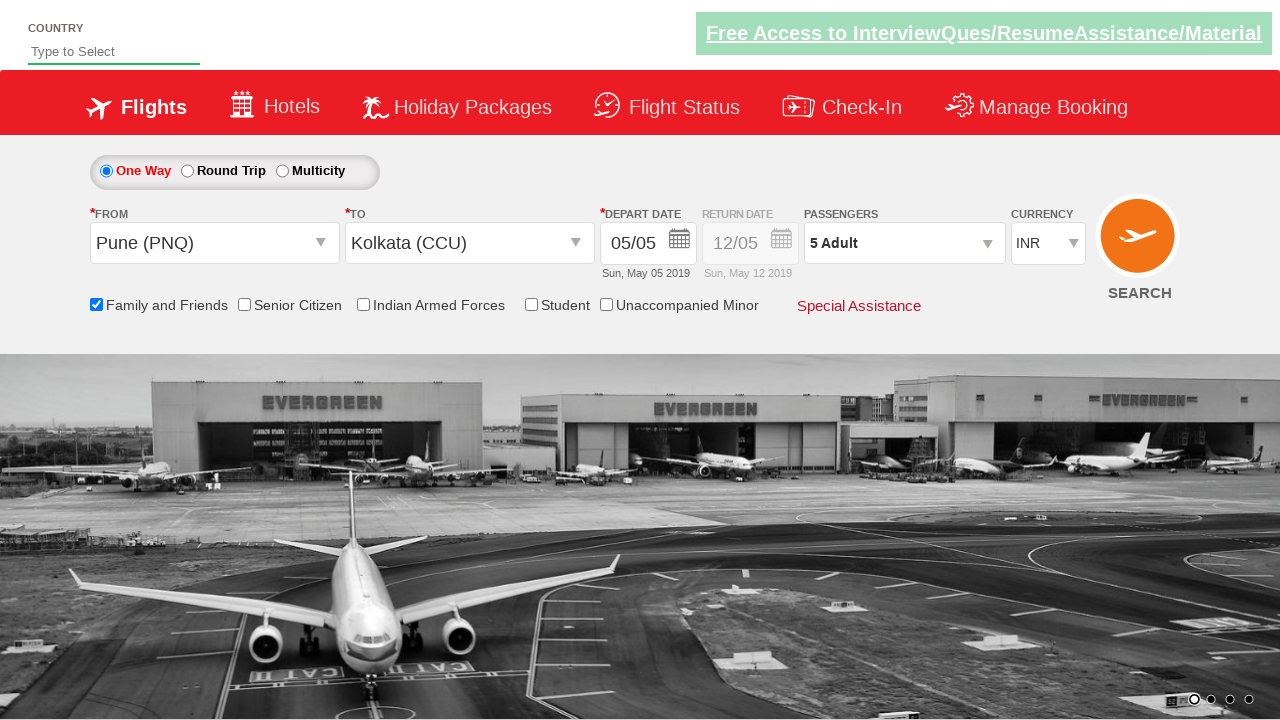

Clicked Find Flights button to submit the form at (1140, 245) on #ctl00_mainContent_btn_FindFlights
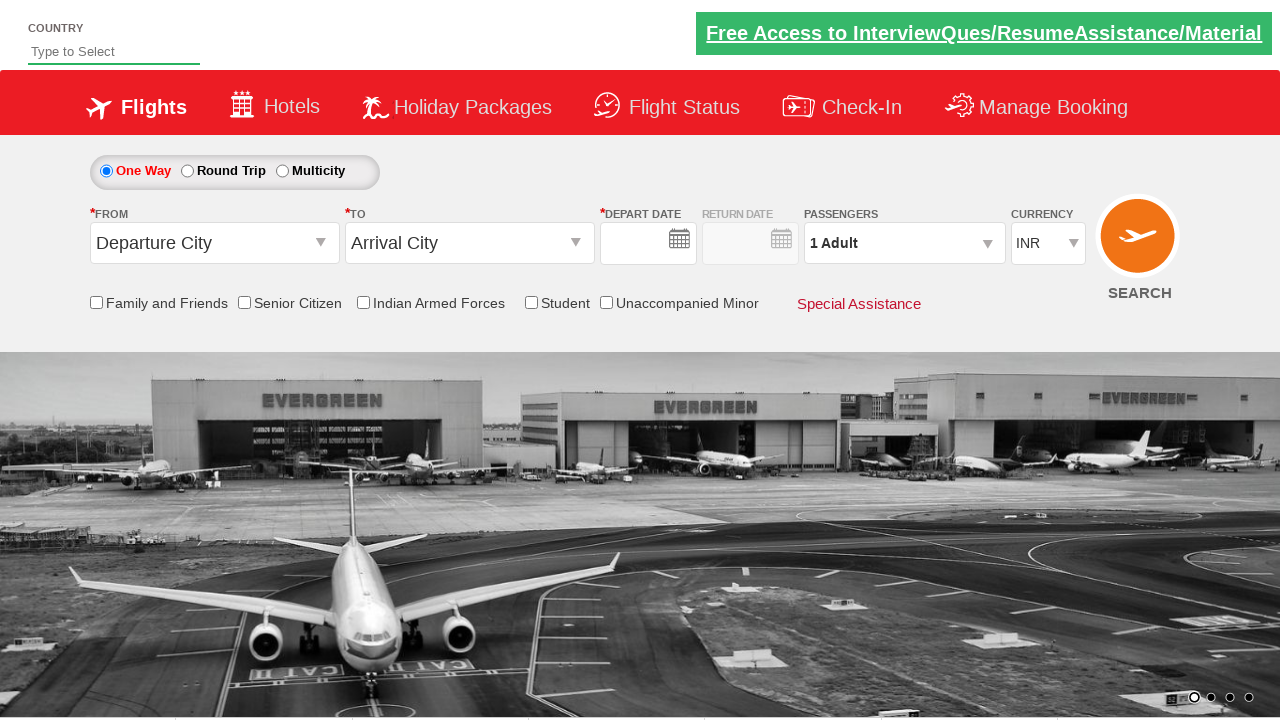

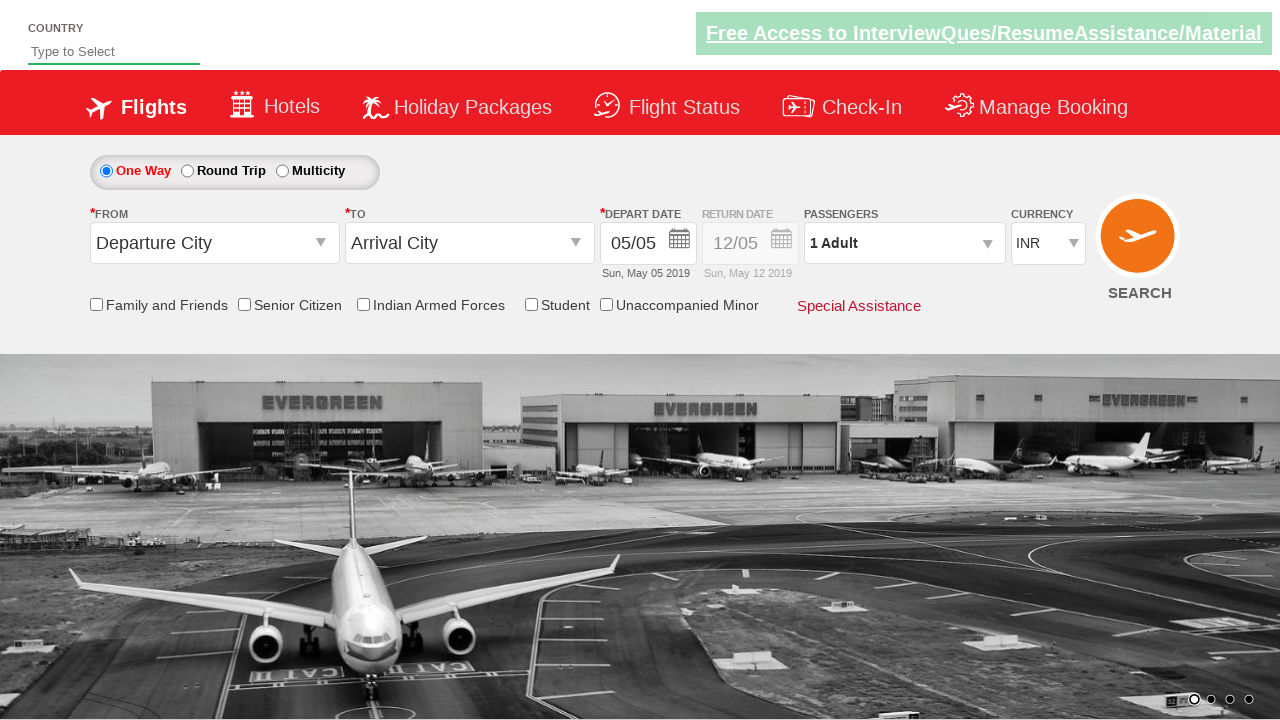